Tests modal/popup handling by waiting for a modal to appear and then closing it via the close button

Starting URL: https://the-internet.herokuapp.com/entry_ad

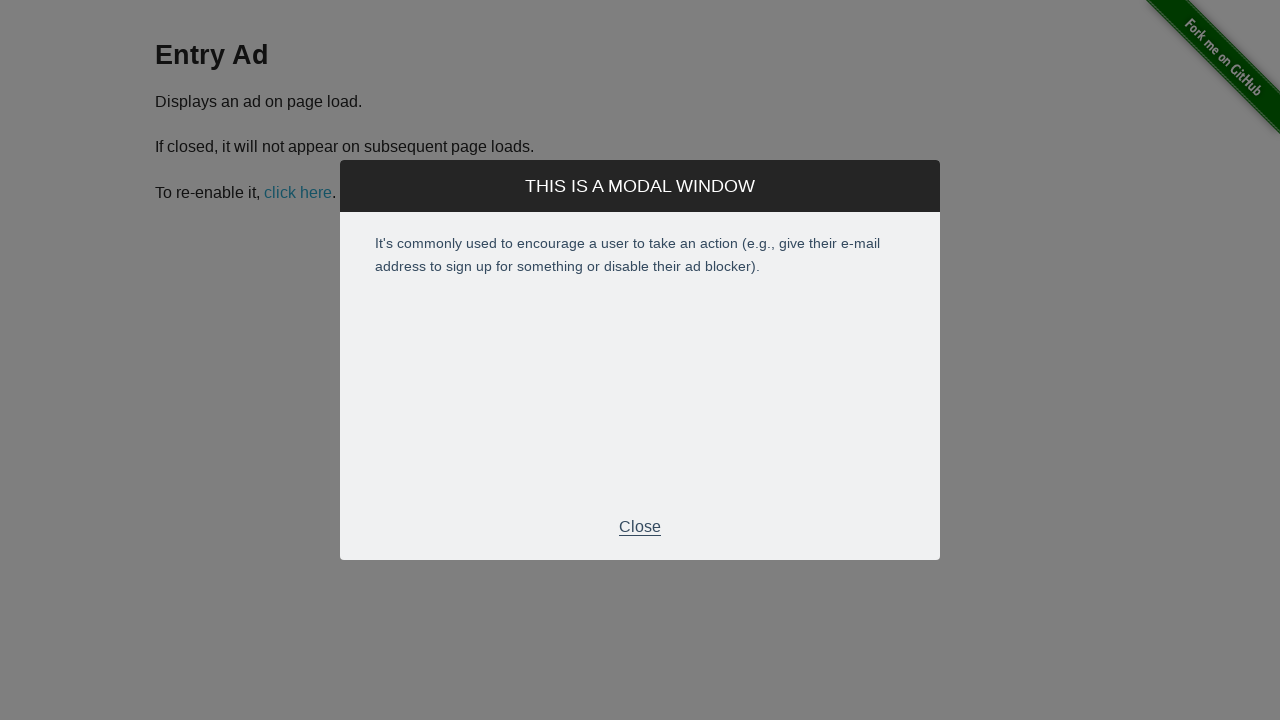

Modal appeared on the page
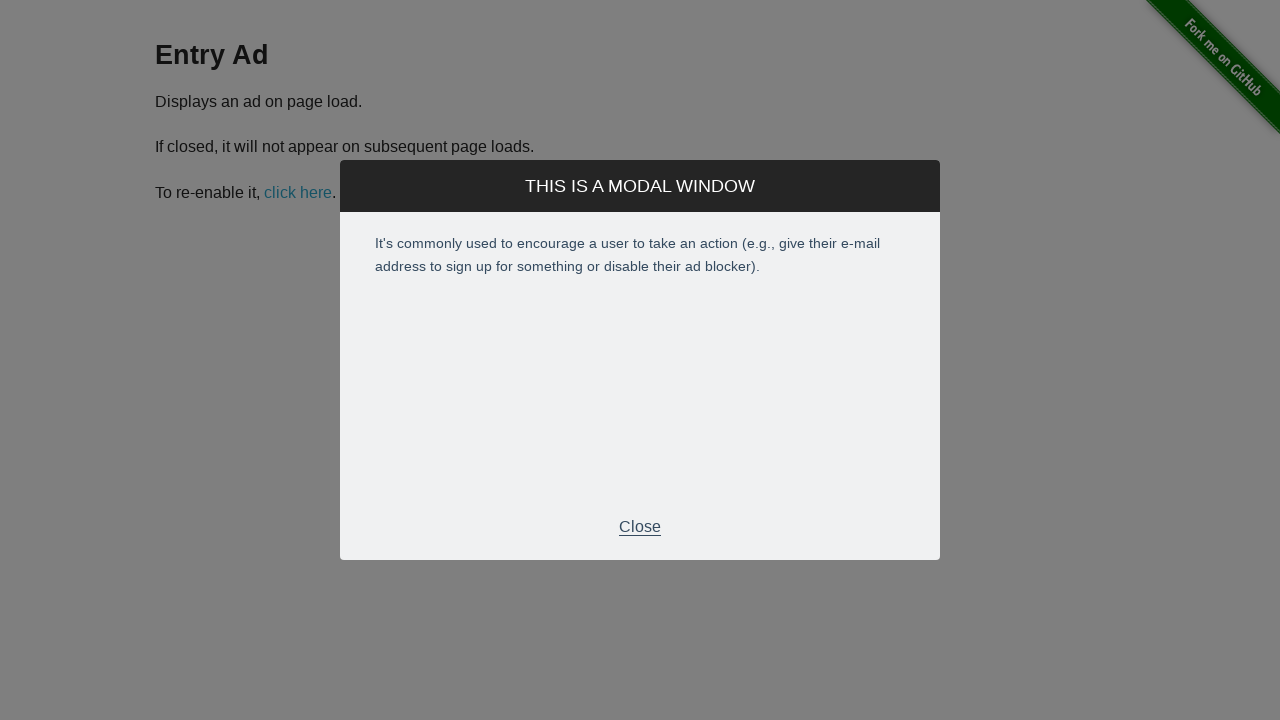

Clicked the close button in modal footer at (640, 527) on div.modal-footer > p
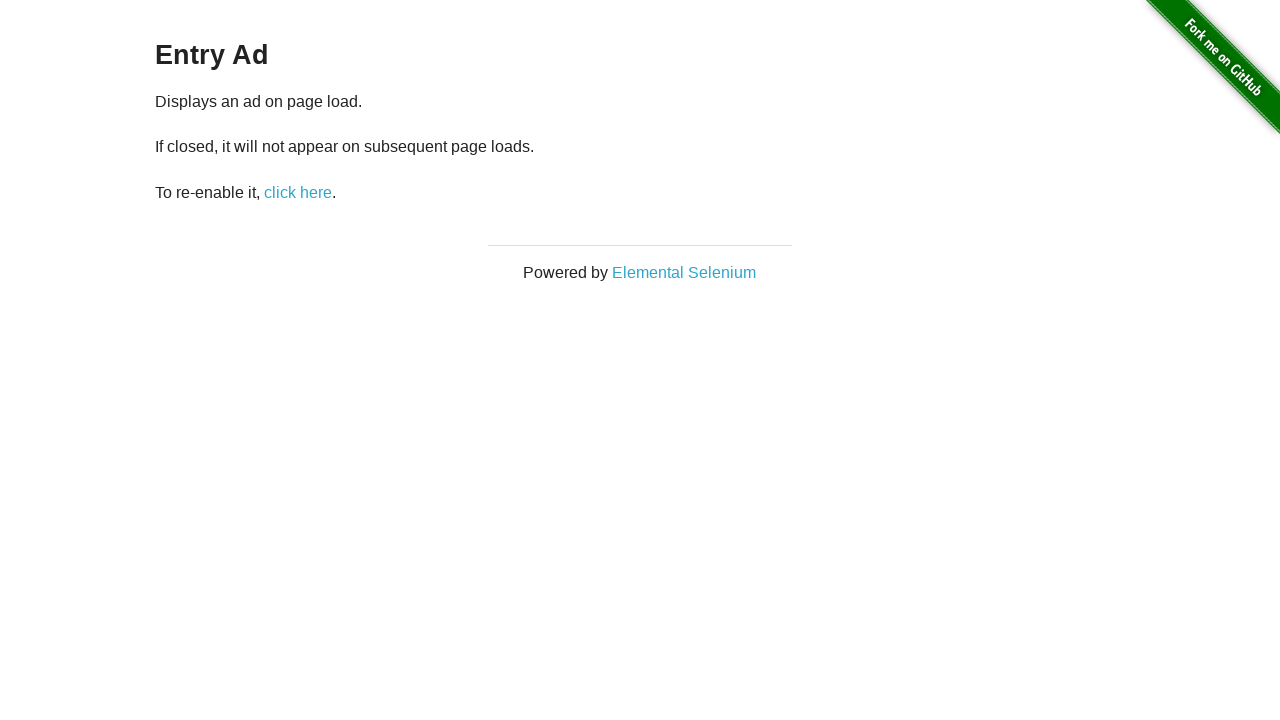

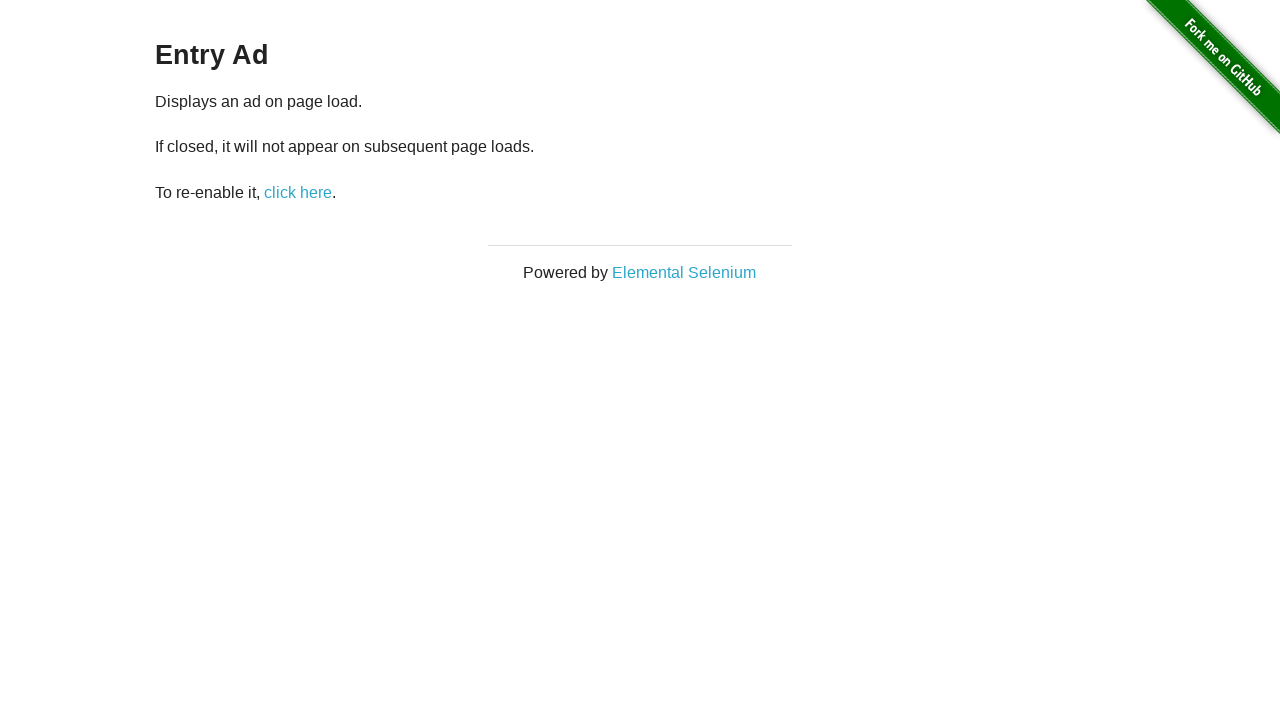